Tests that entering a valid number between 50 and 100 with a non-integer square root calculates correctly and displays the result in an alert

Starting URL: https://kristinek.github.io/site/tasks/enter_a_number

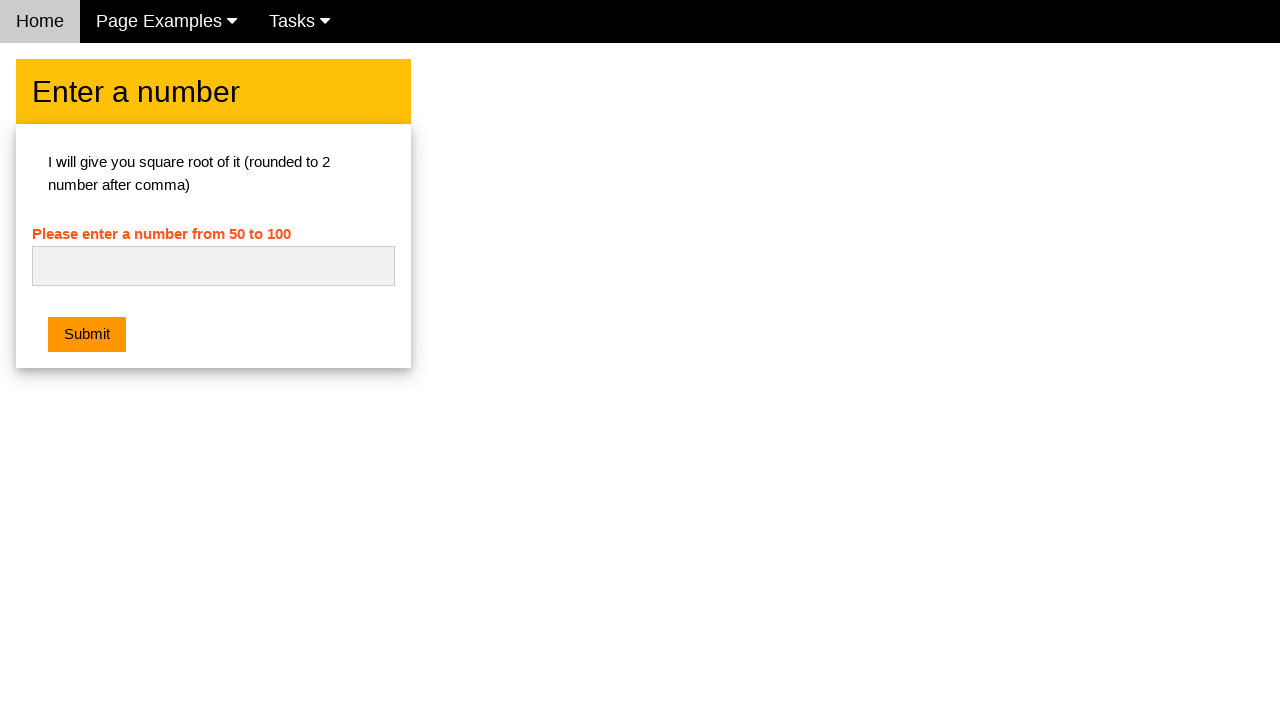

Filled number input field with '75' on #numb
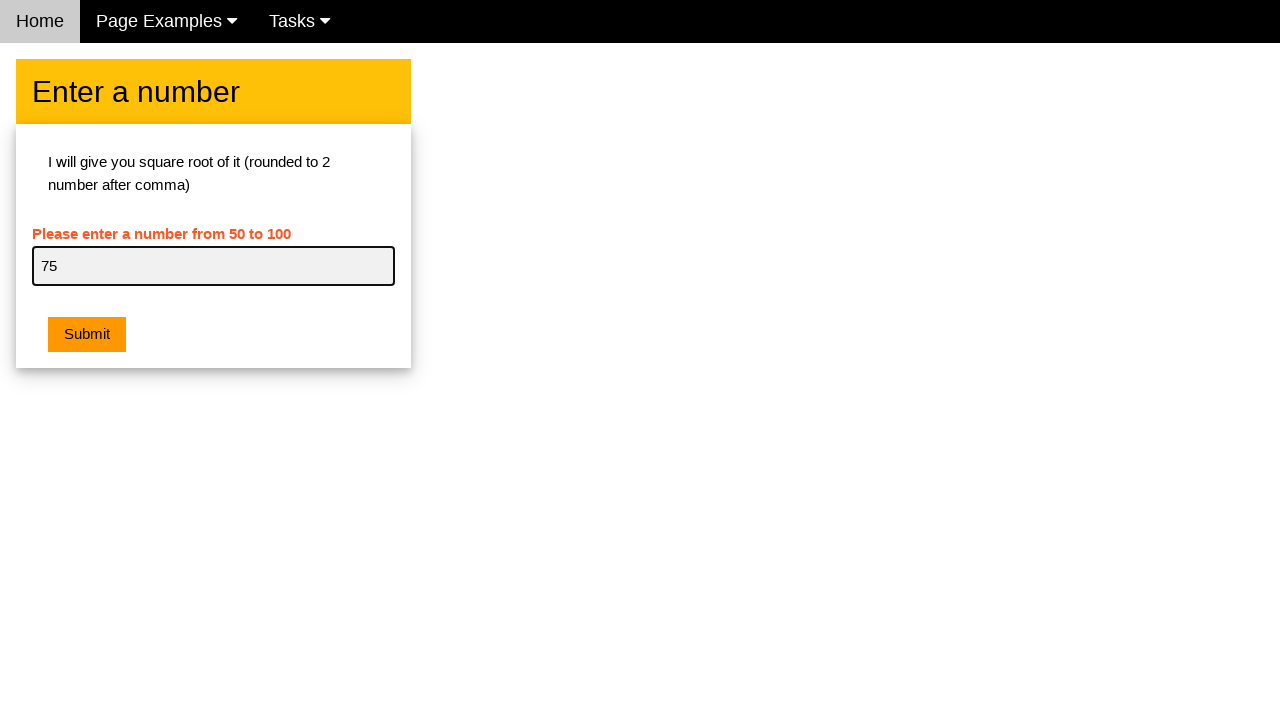

Clicked submit button to calculate square root at (87, 335) on .w3-btn
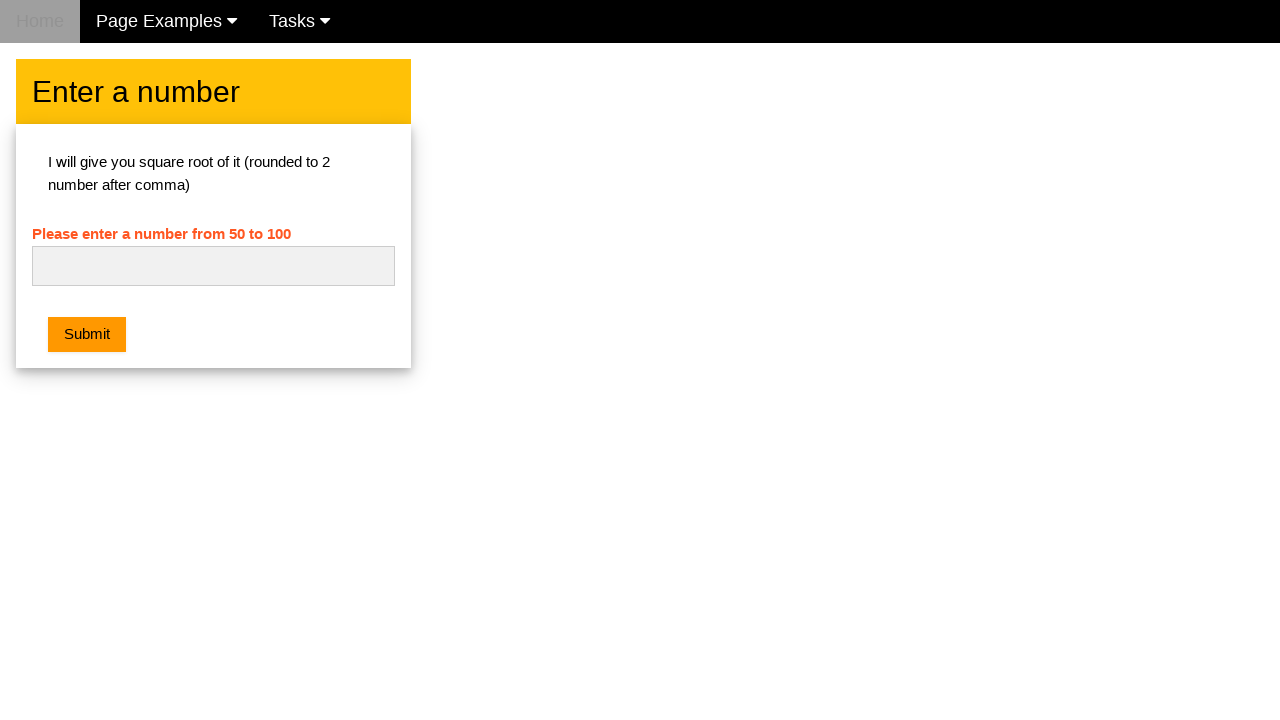

Set up dialog handler to accept alert
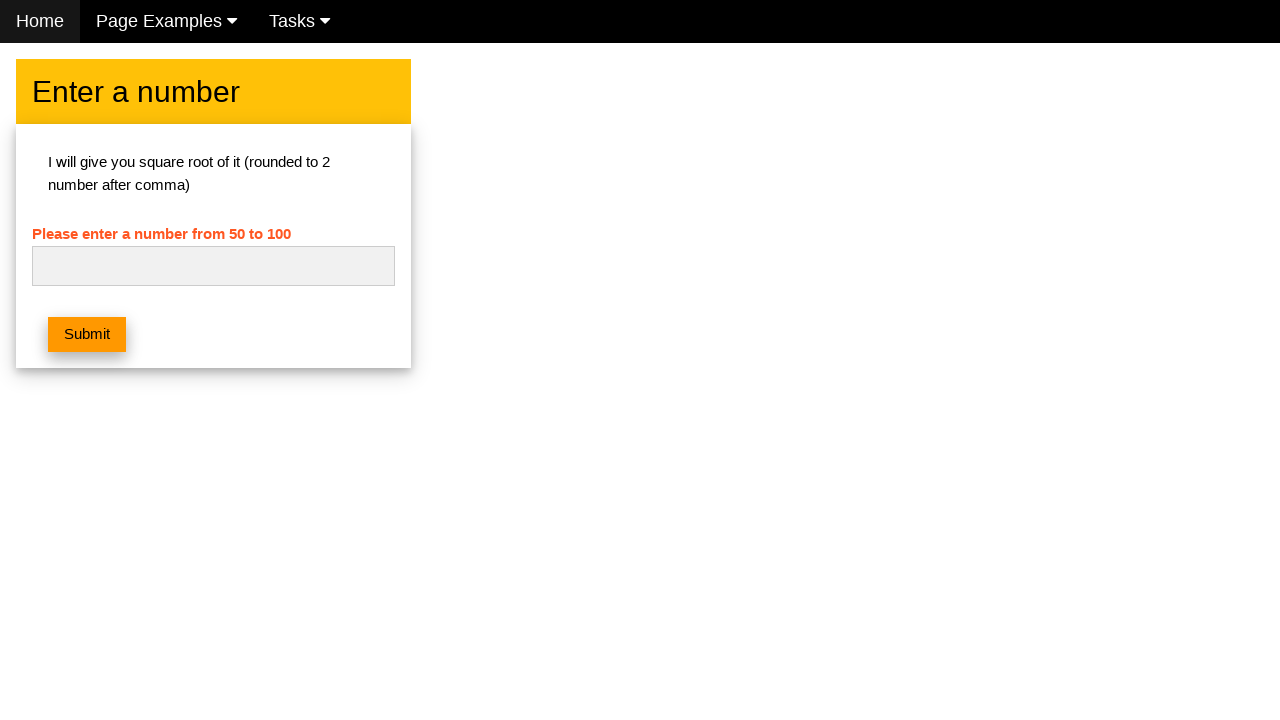

Waited 500ms for alert to appear and be handled
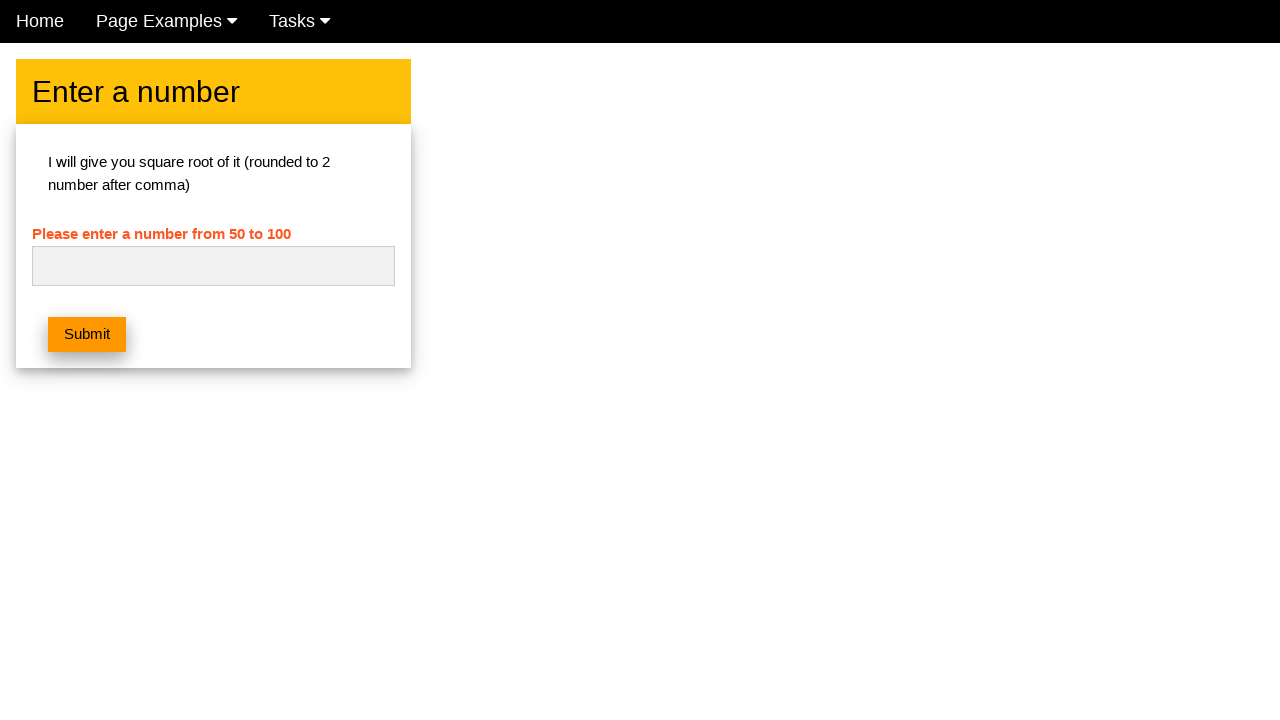

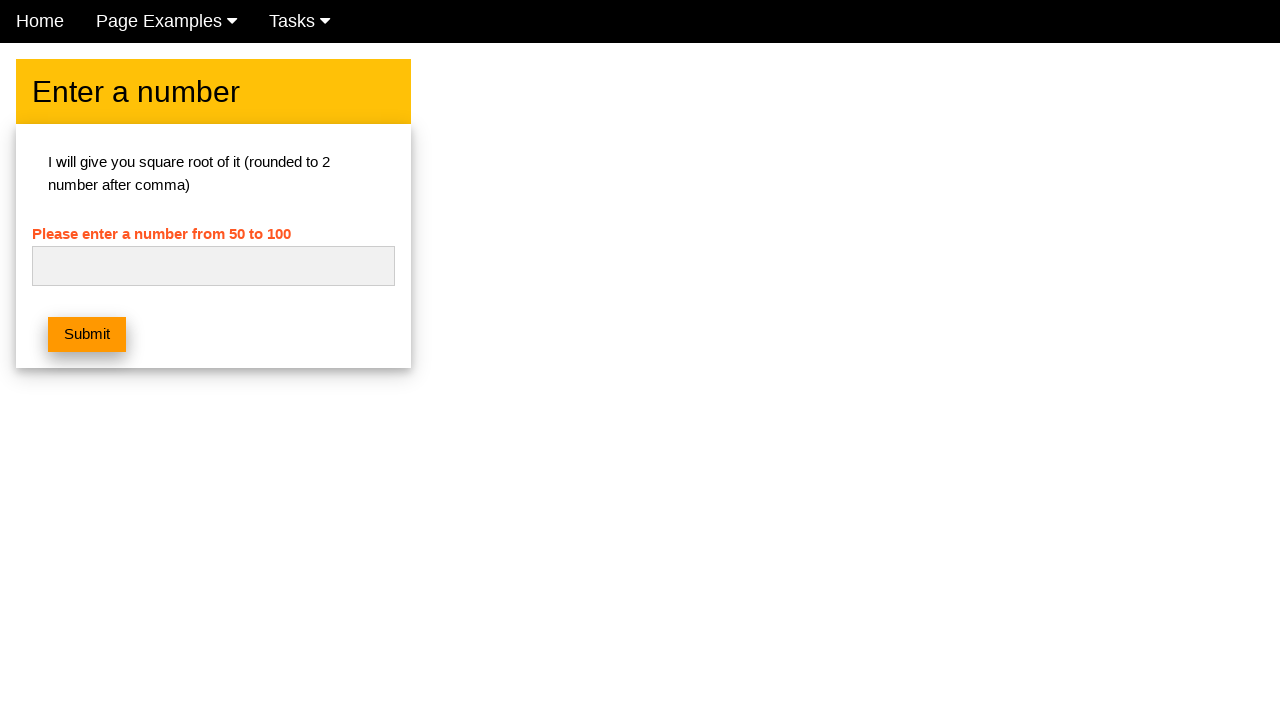